Navigates to an OpenCart page and clicks on the logo image, which typically redirects to the homepage. This demonstrates basic element clicking functionality.

Starting URL: https://naveenautomationlabs.com/opencart/index.php?route=account/login

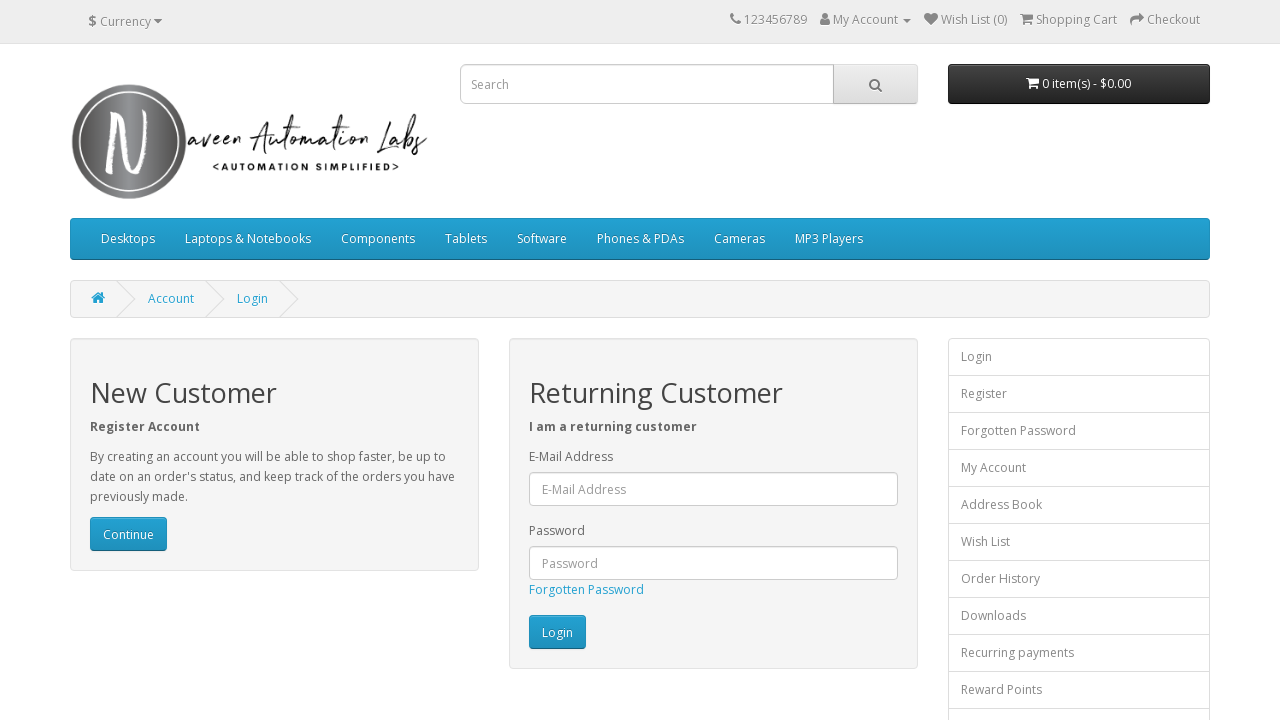

Navigated to OpenCart login page
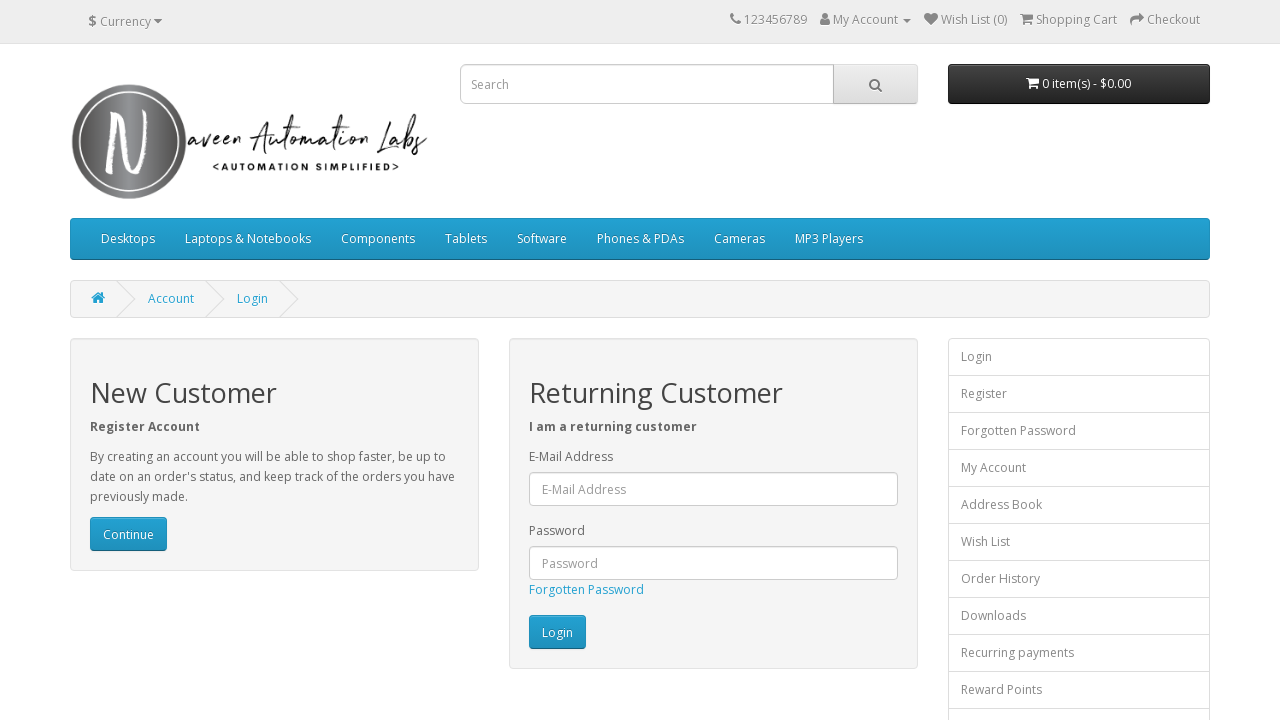

Clicked on the logo image to redirect to homepage at (250, 136) on .img-responsive
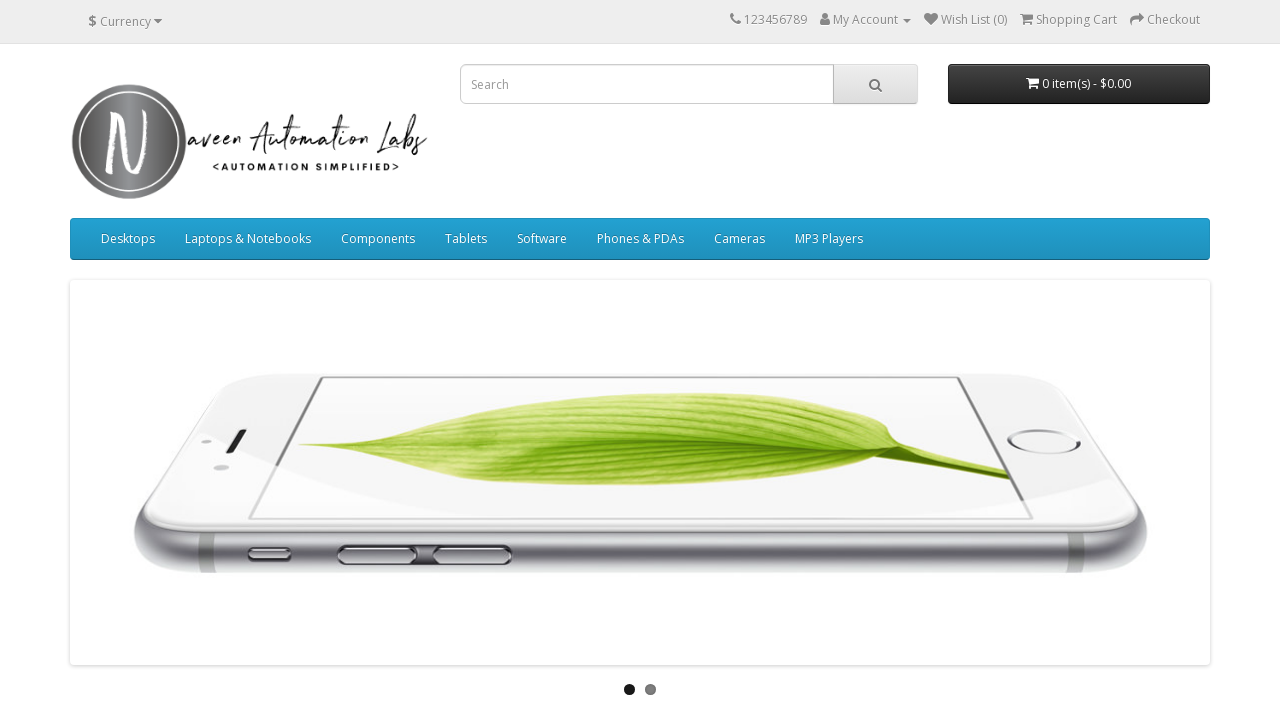

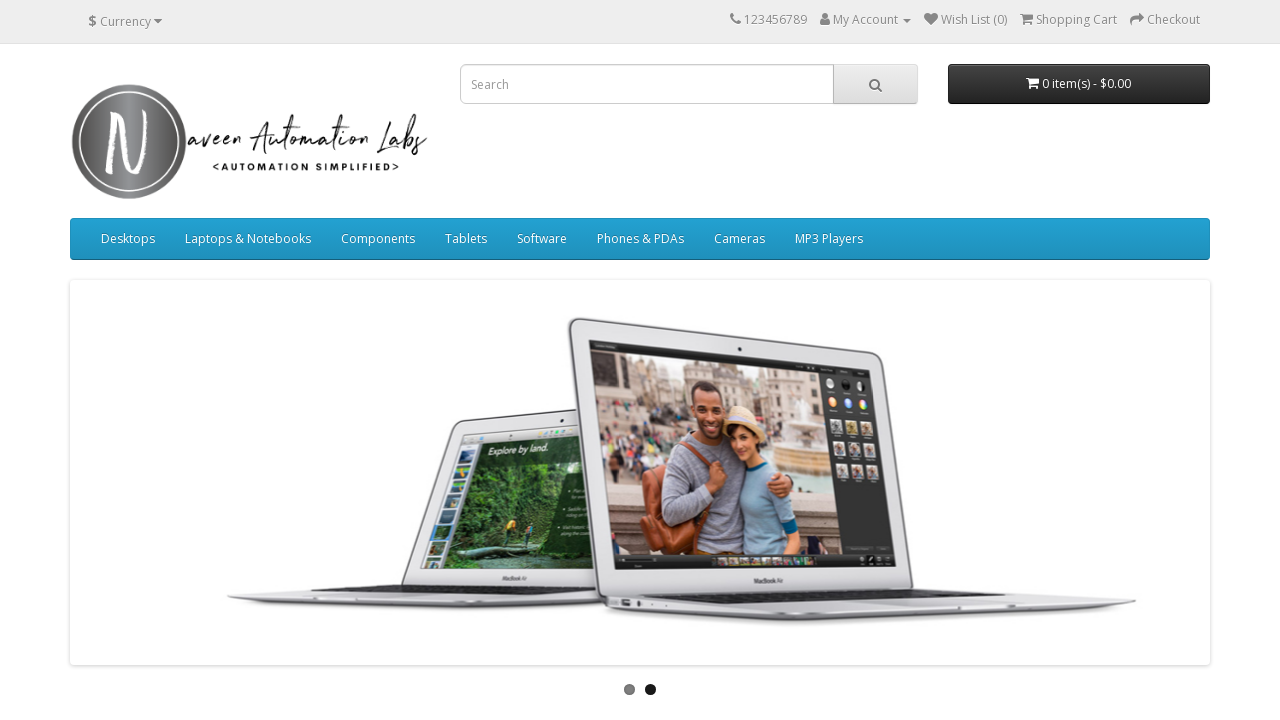